Navigates to the Playwright documentation homepage and clicks on the "Get Started" link to test basic navigation.

Starting URL: https://playwright.dev/

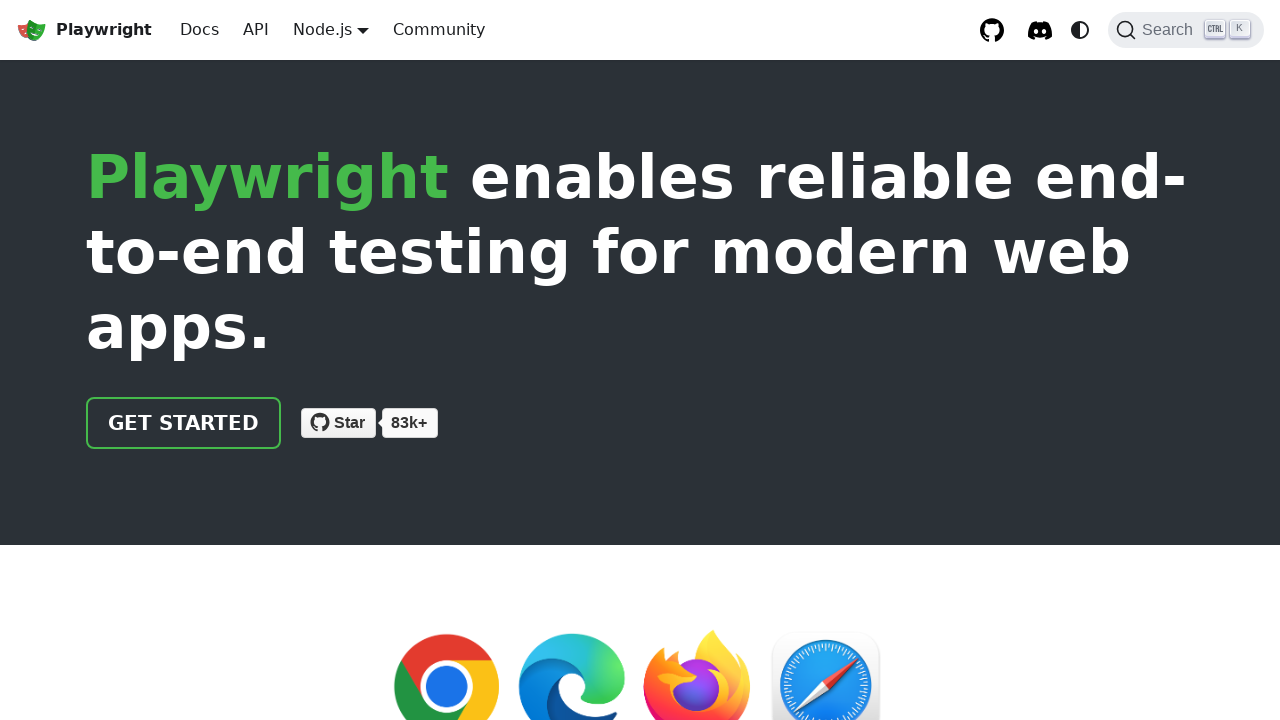

Waited for Playwright documentation homepage to load
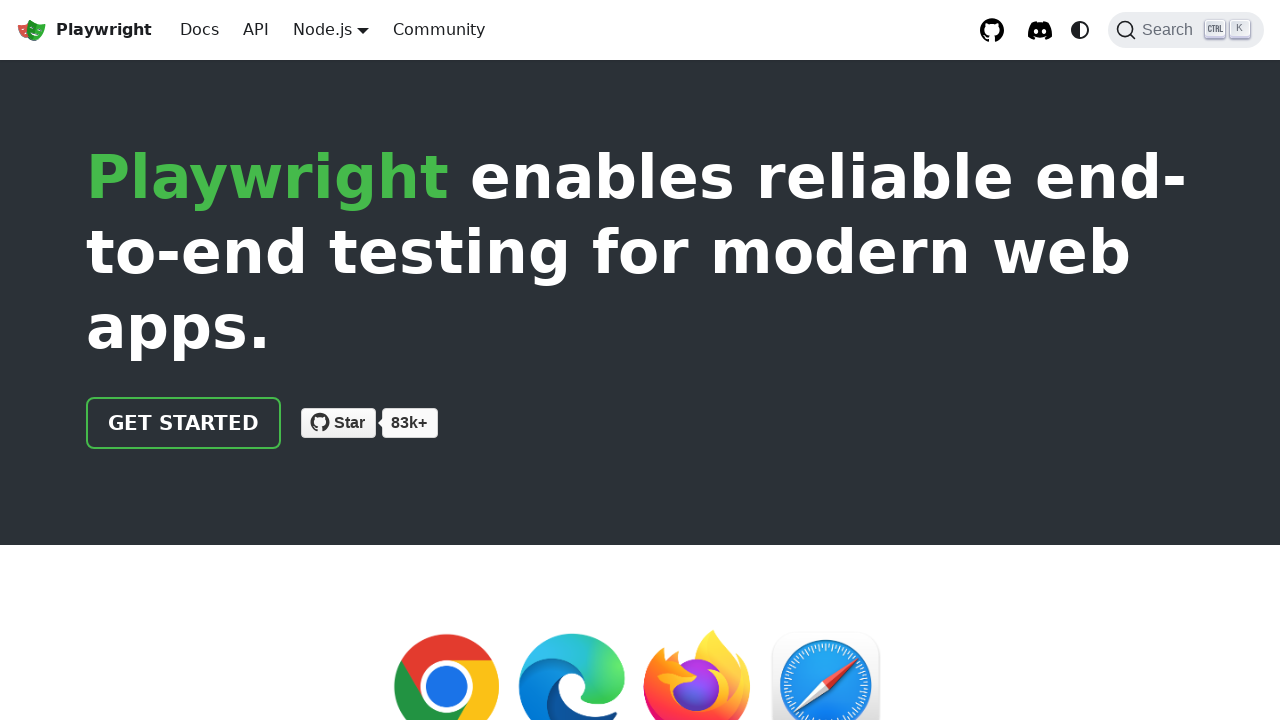

Clicked on the 'Get Started' link at (184, 423) on text=Get Started
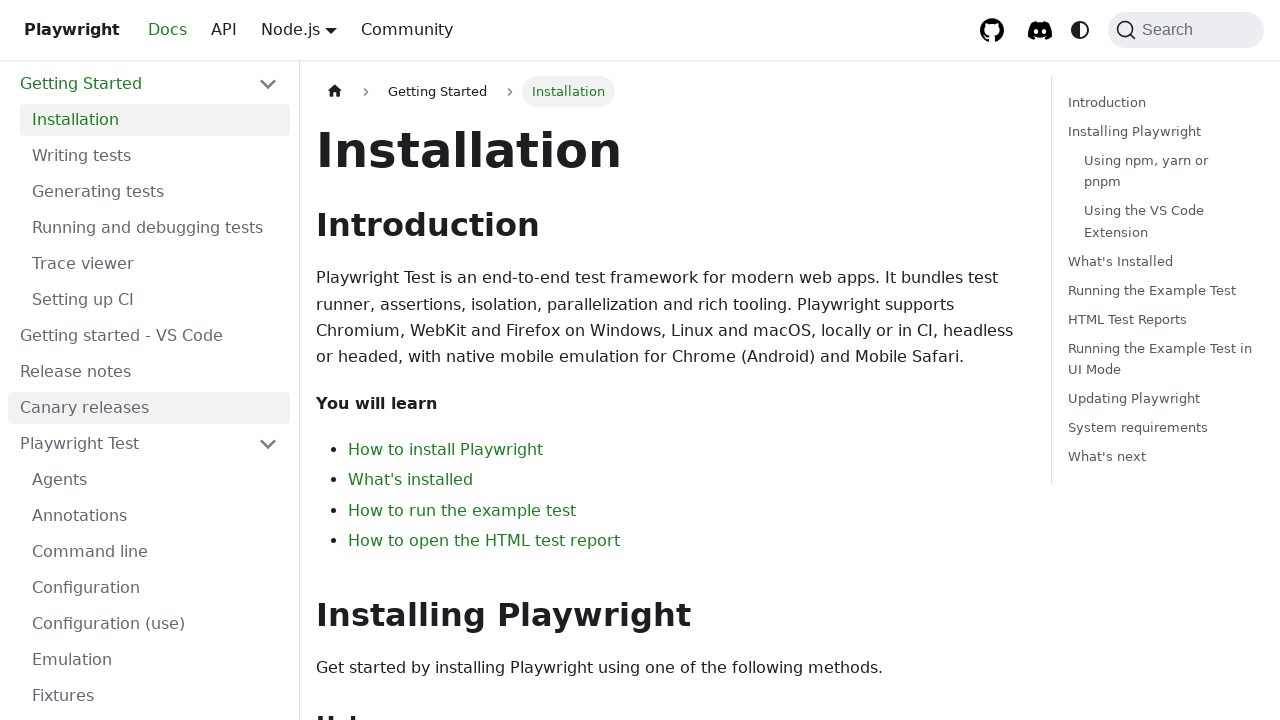

Waited for Get Started page to load after navigation
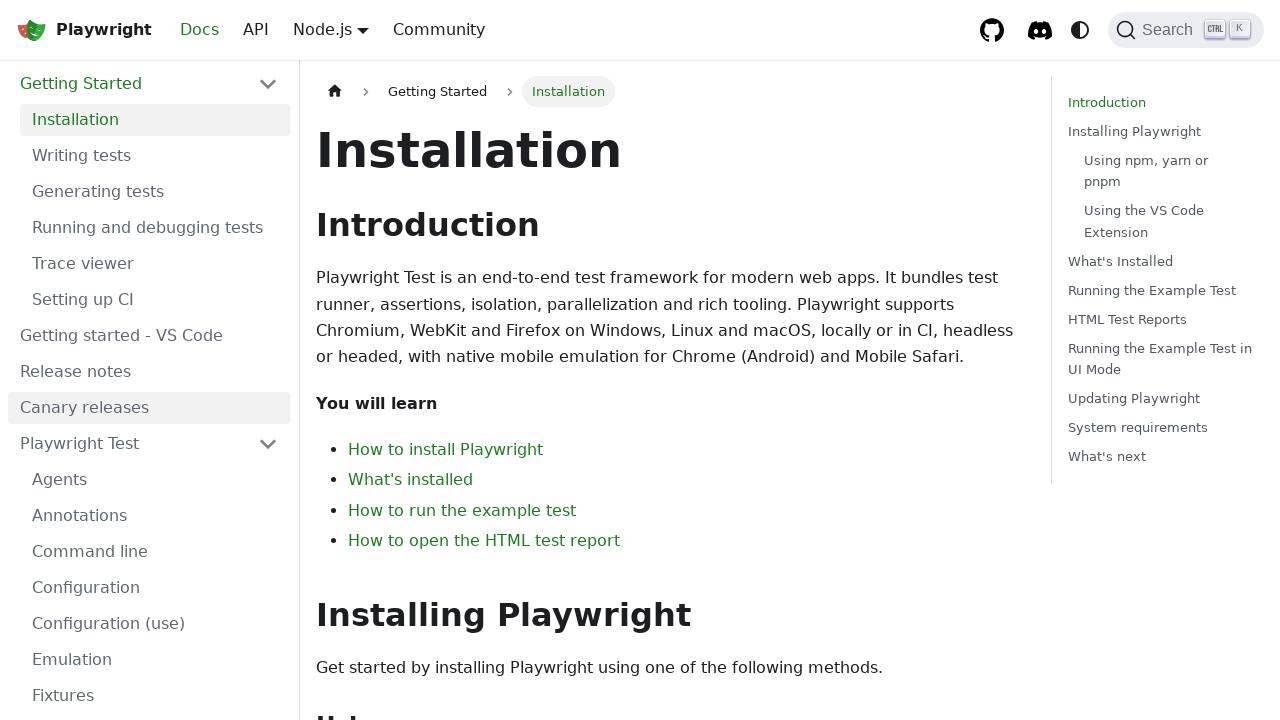

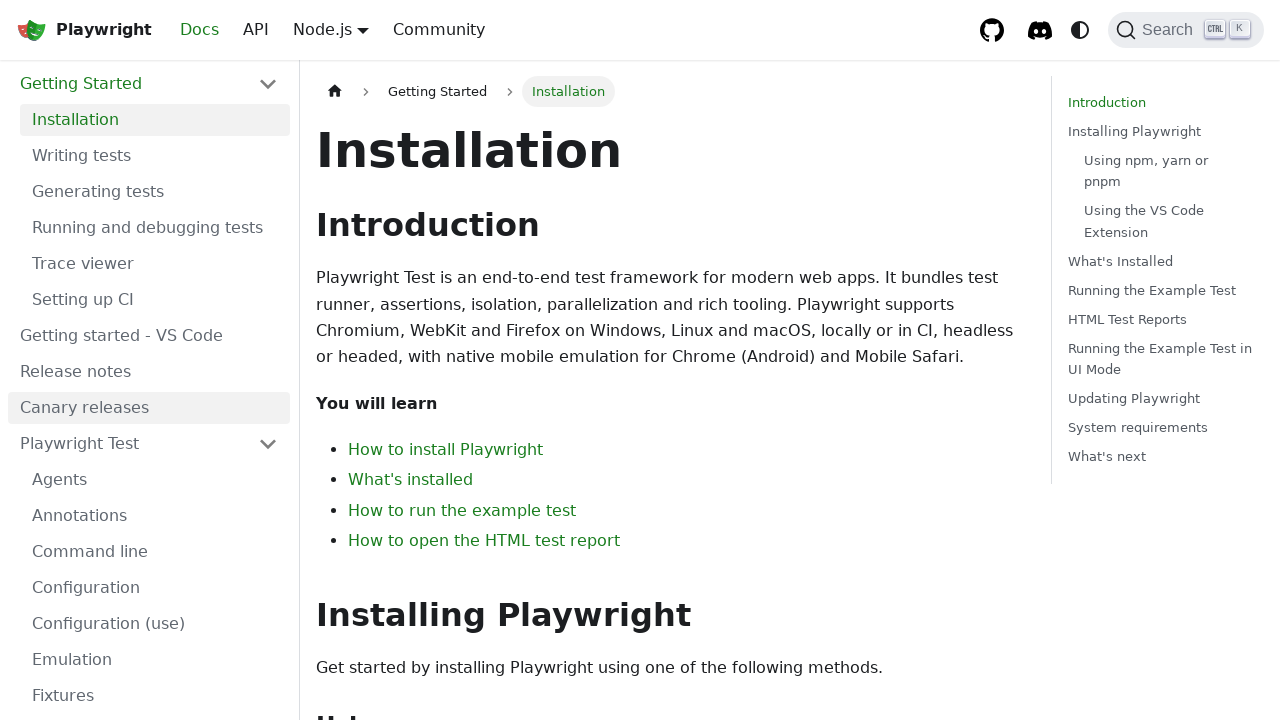